Reads two numbers from the page, calculates their sum, selects the sum value from a dropdown, and clicks submit.

Starting URL: http://suninjuly.github.io/selects1.html

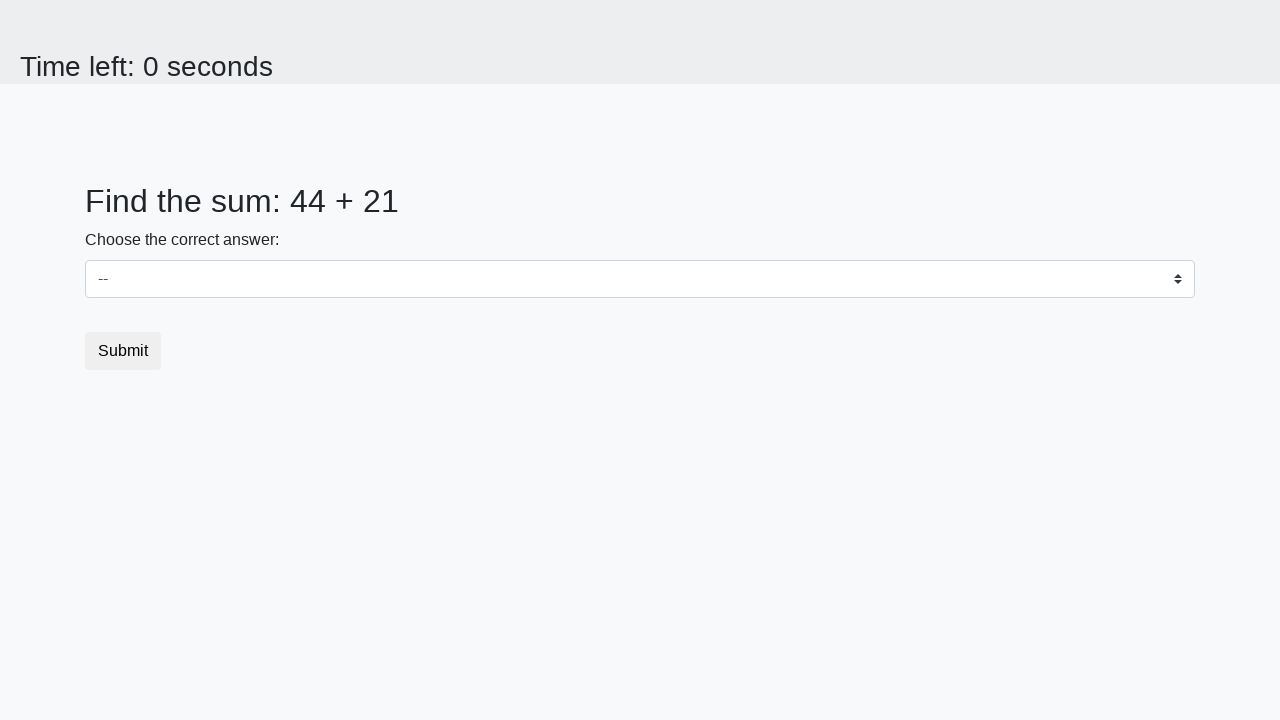

Read first number from page element #num1
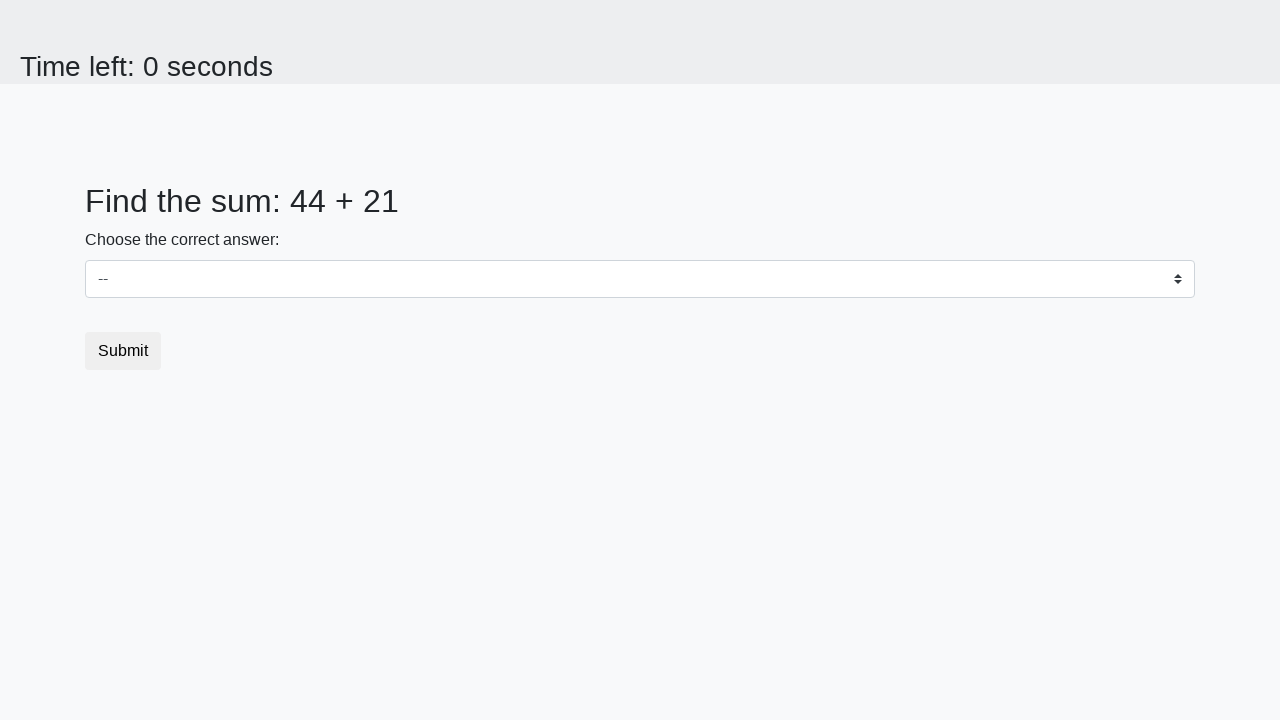

Read second number from page element #num2
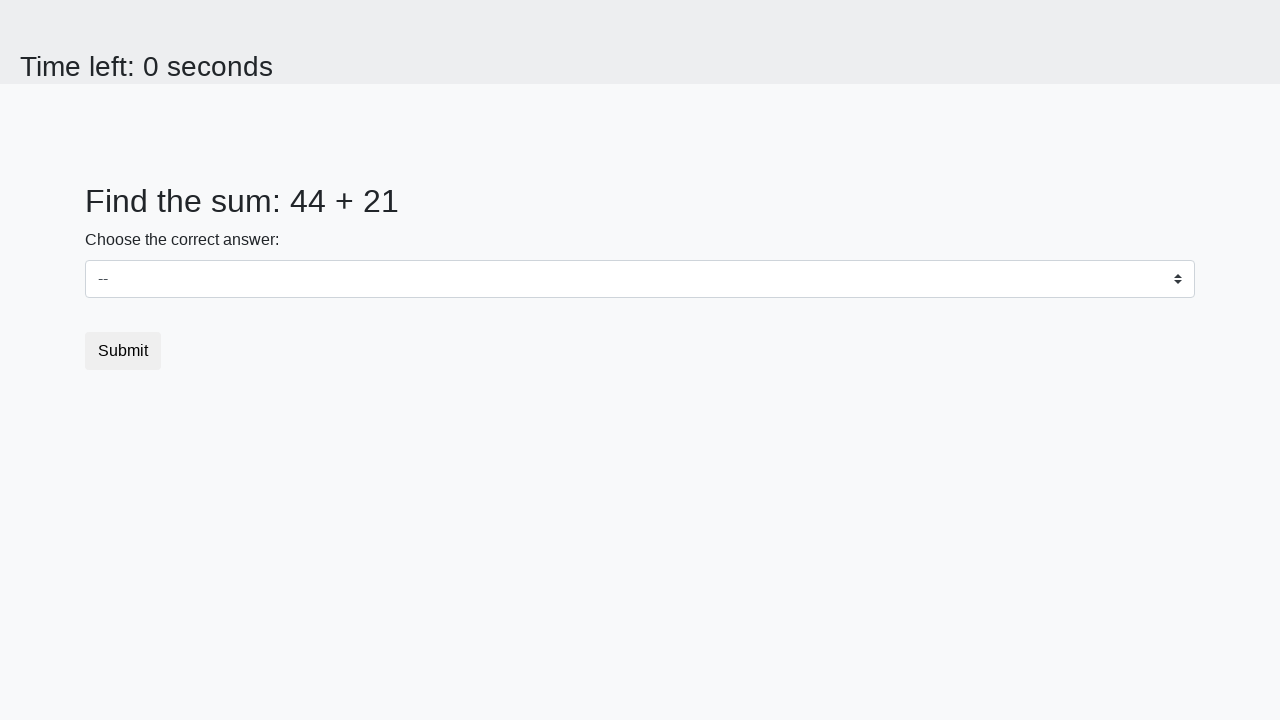

Calculated sum: 44 + 21 = 65
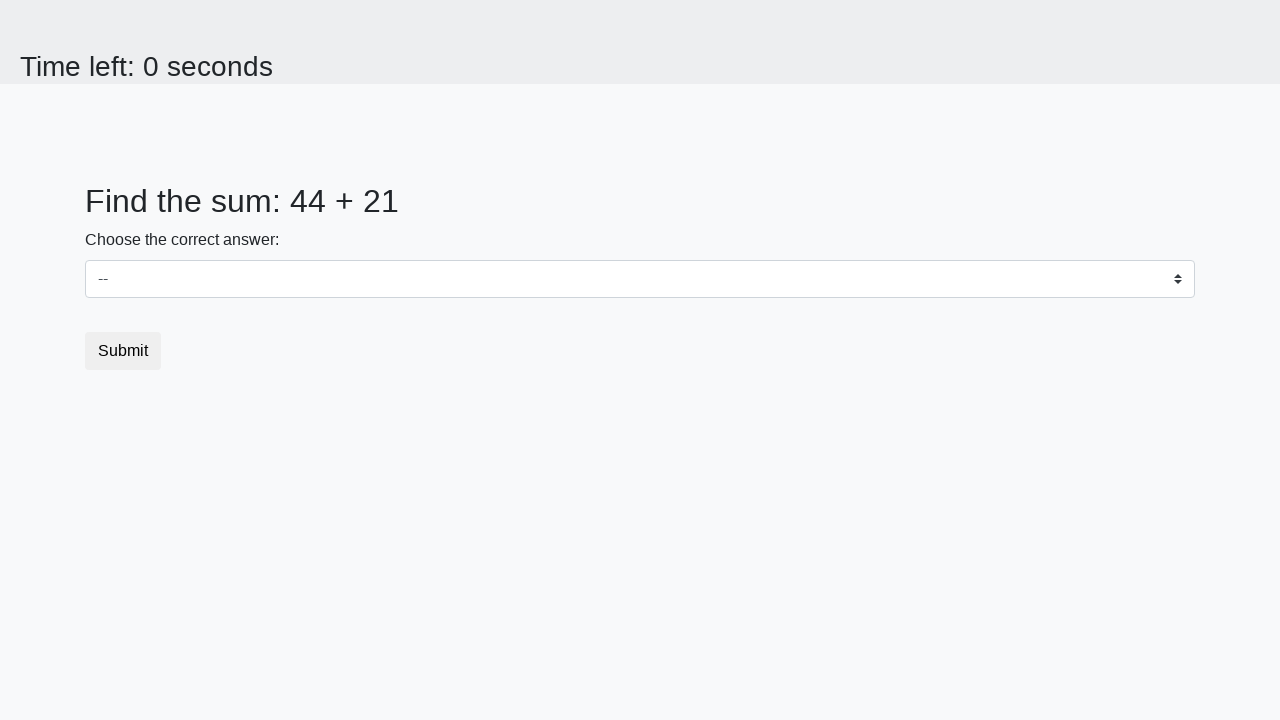

Selected sum value 65 from dropdown on select
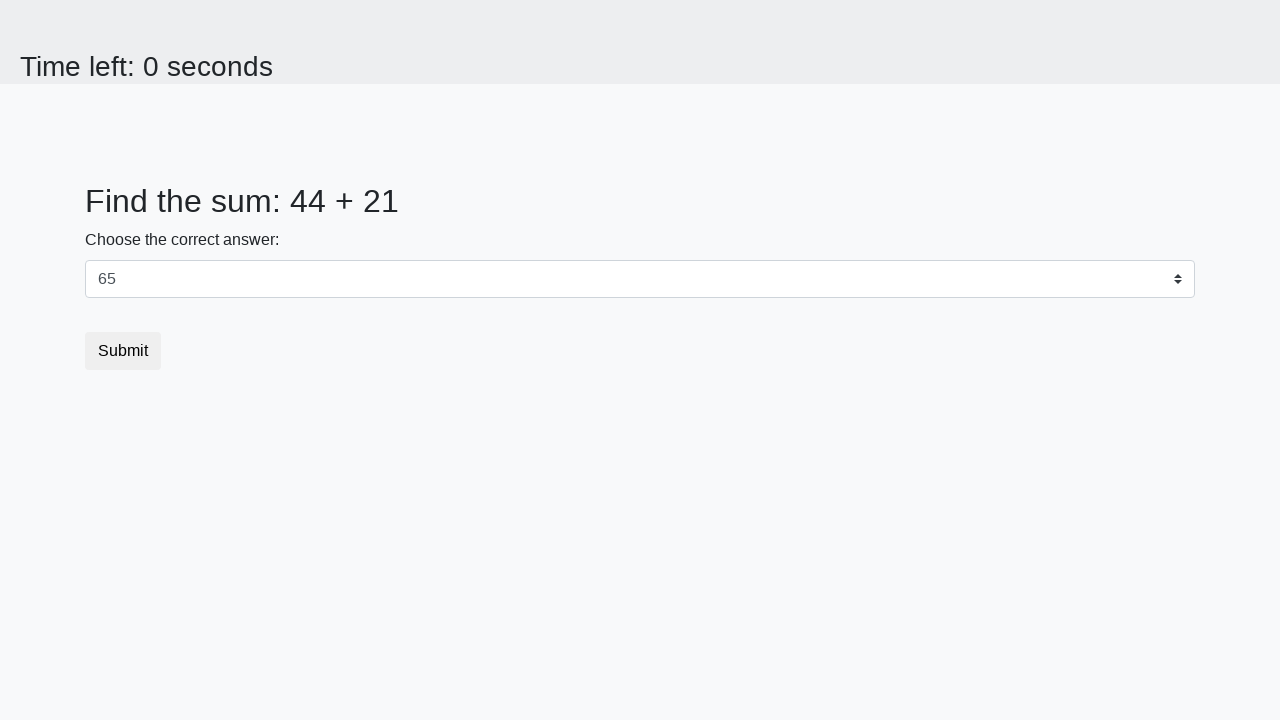

Clicked submit button at (123, 351) on button
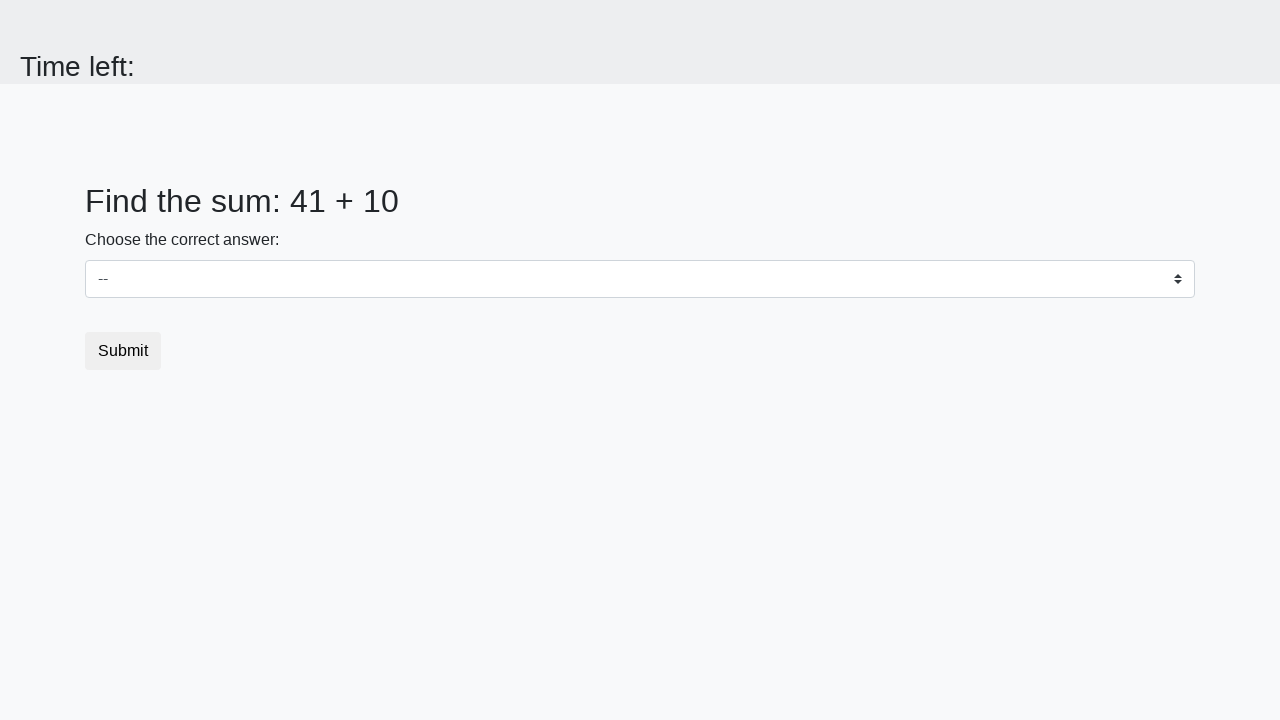

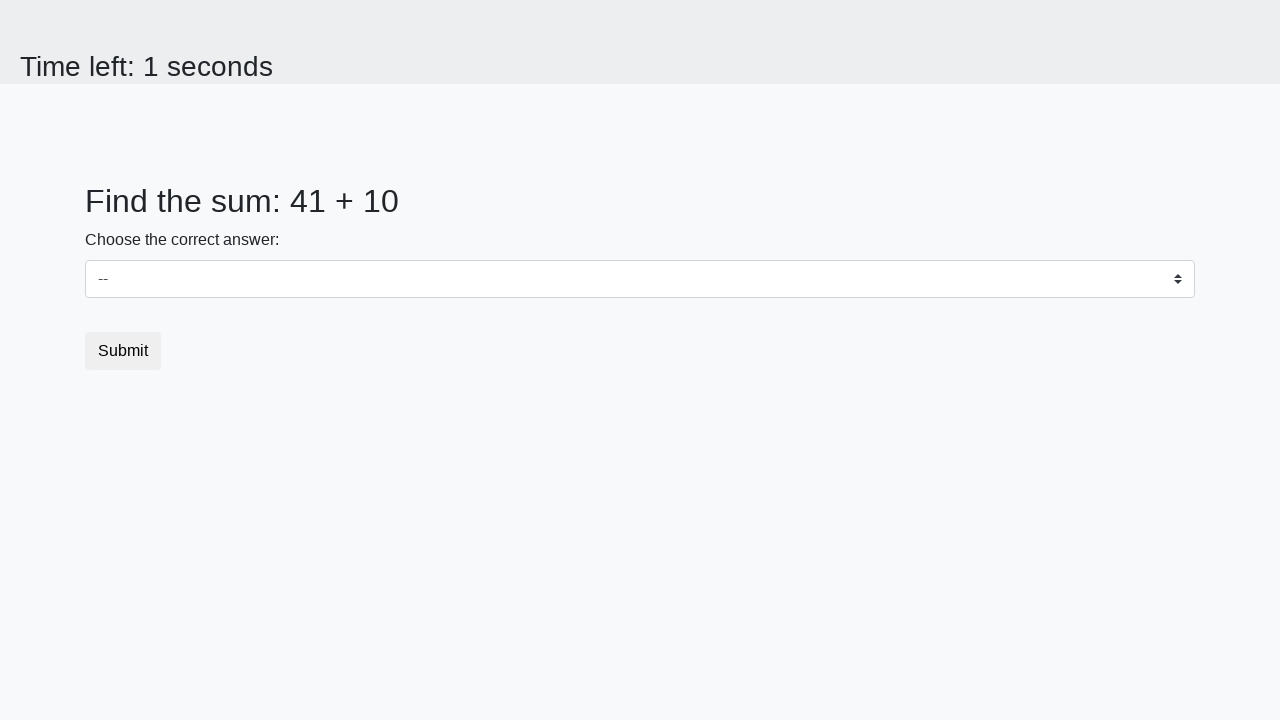